Tests the text box form on DemoQA by filling out user name, email, current address, and permanent address fields, then submitting and verifying the output displays the correct values.

Starting URL: https://demoqa.com/text-box

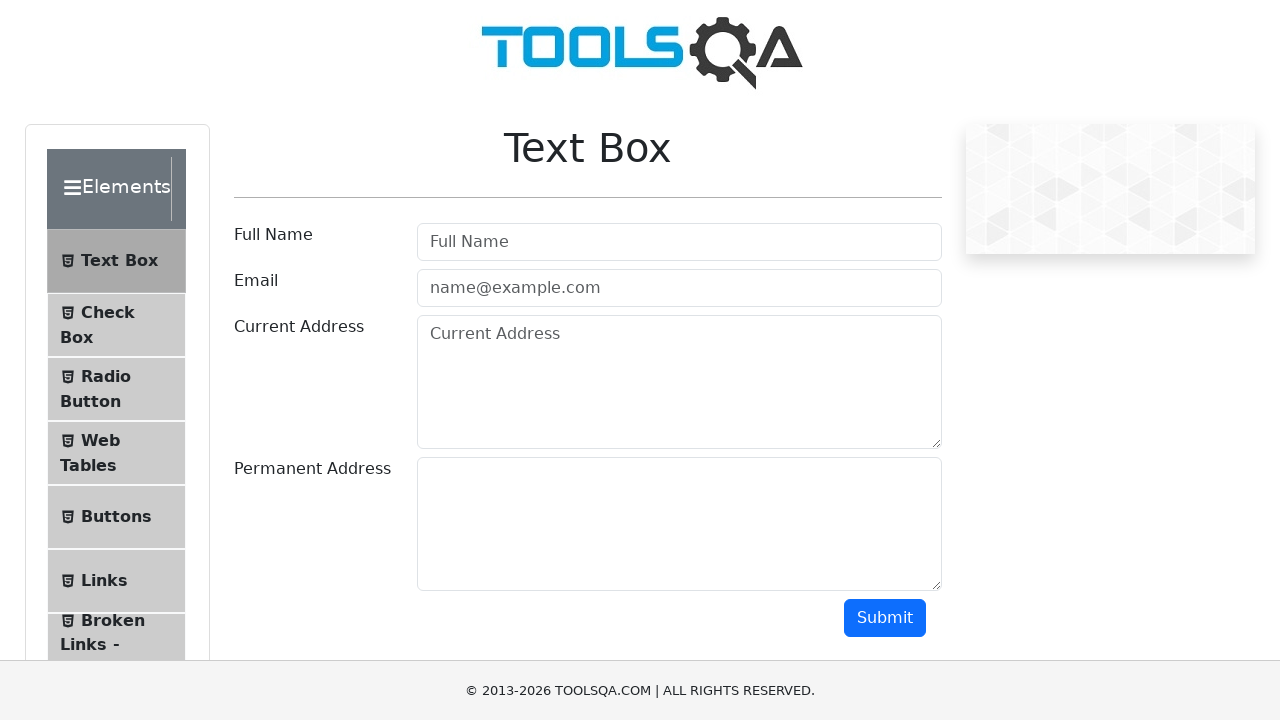

Filled userName field with 'Maria Rodriguez' on #userName
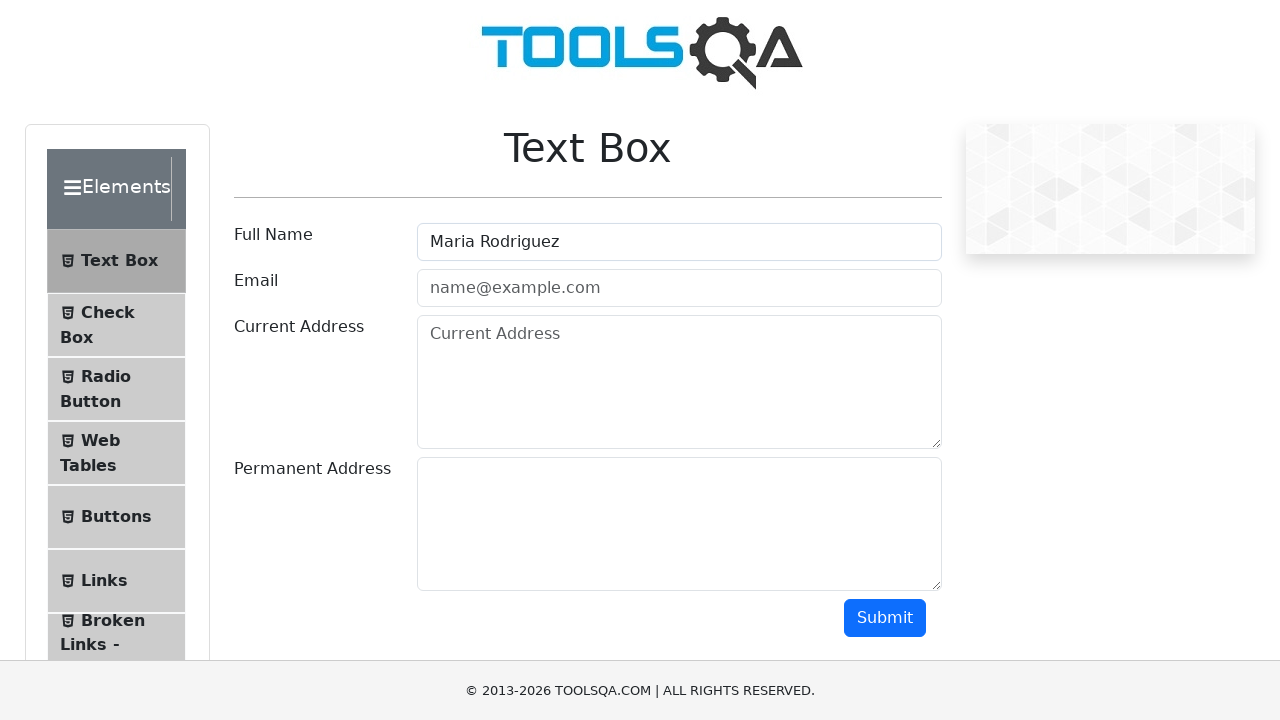

Filled userEmail field with 'maria.rodriguez@example.com' on #userEmail
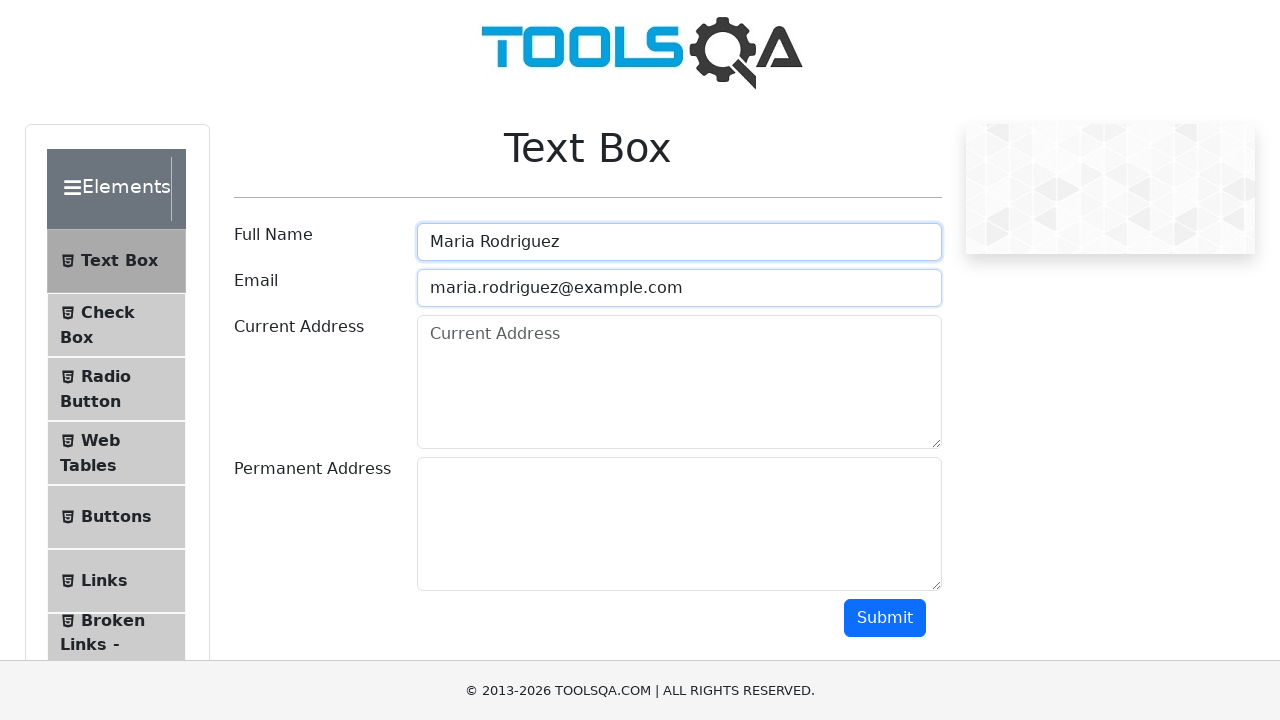

Filled currentAddress field with 'Barcelona, Spain' on #currentAddress
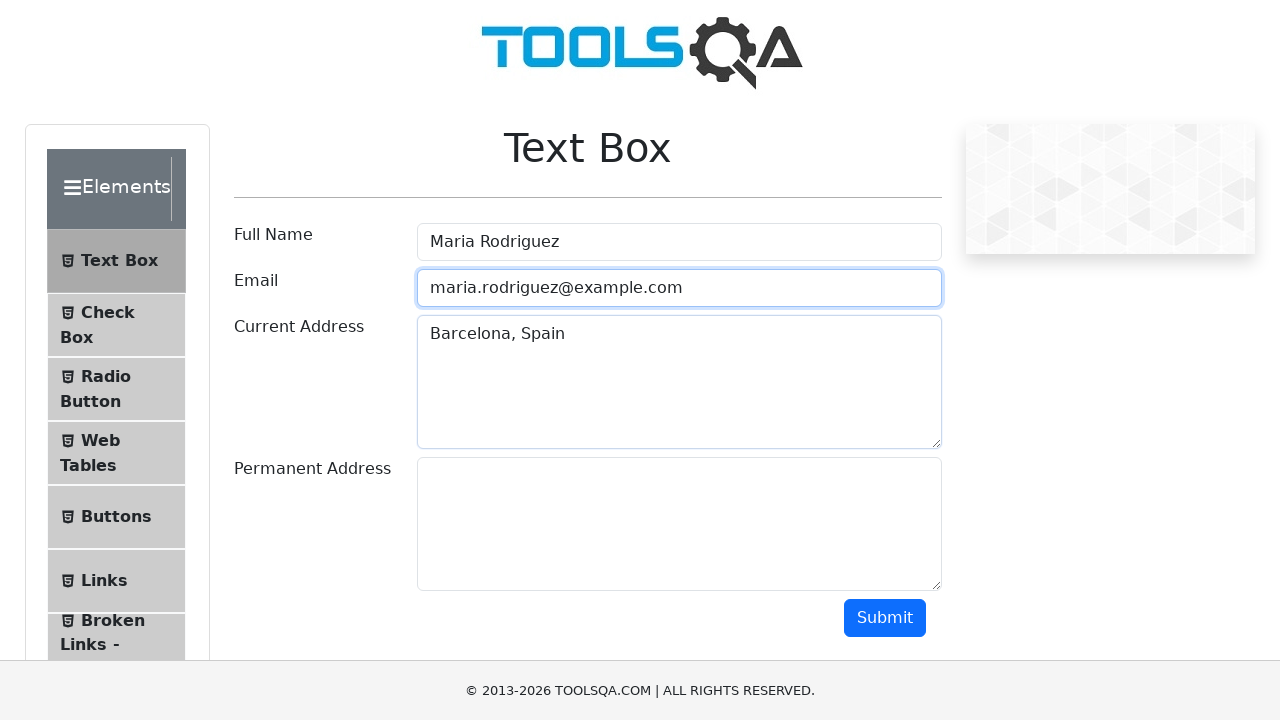

Filled permanentAddress field with 'Madrid, Spain' on #permanentAddress
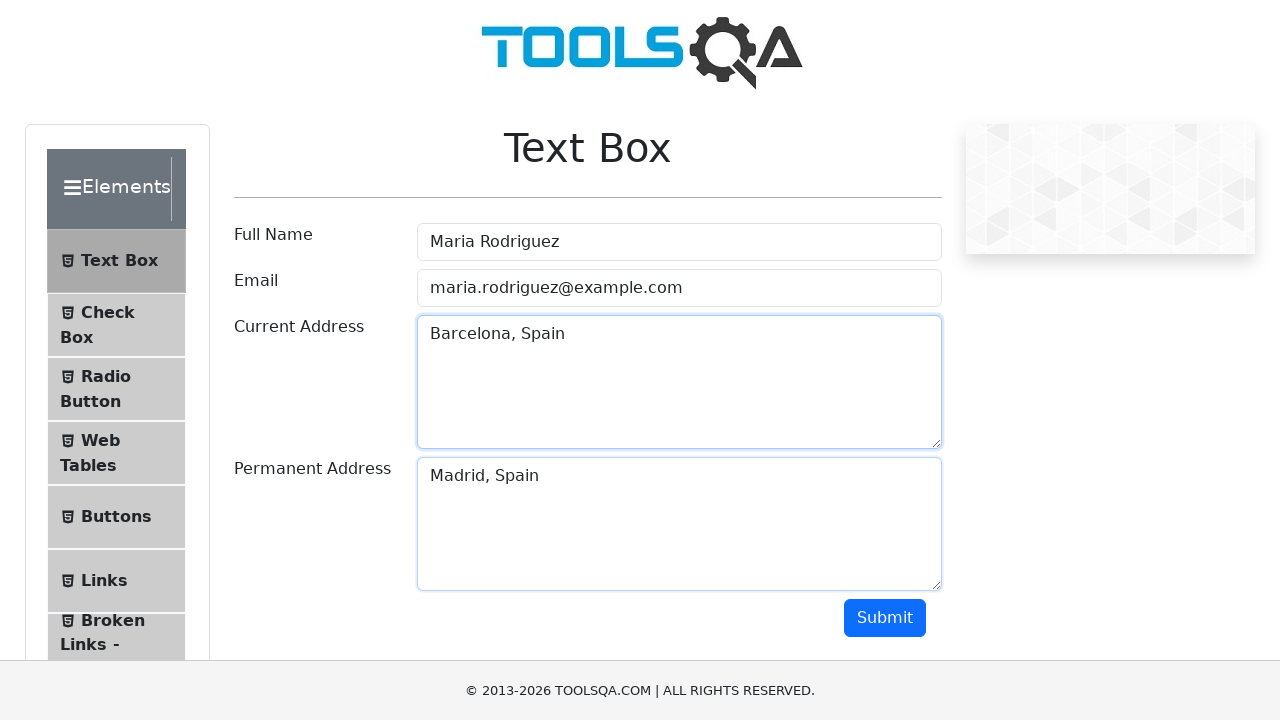

Clicked submit button at (885, 618) on #submit
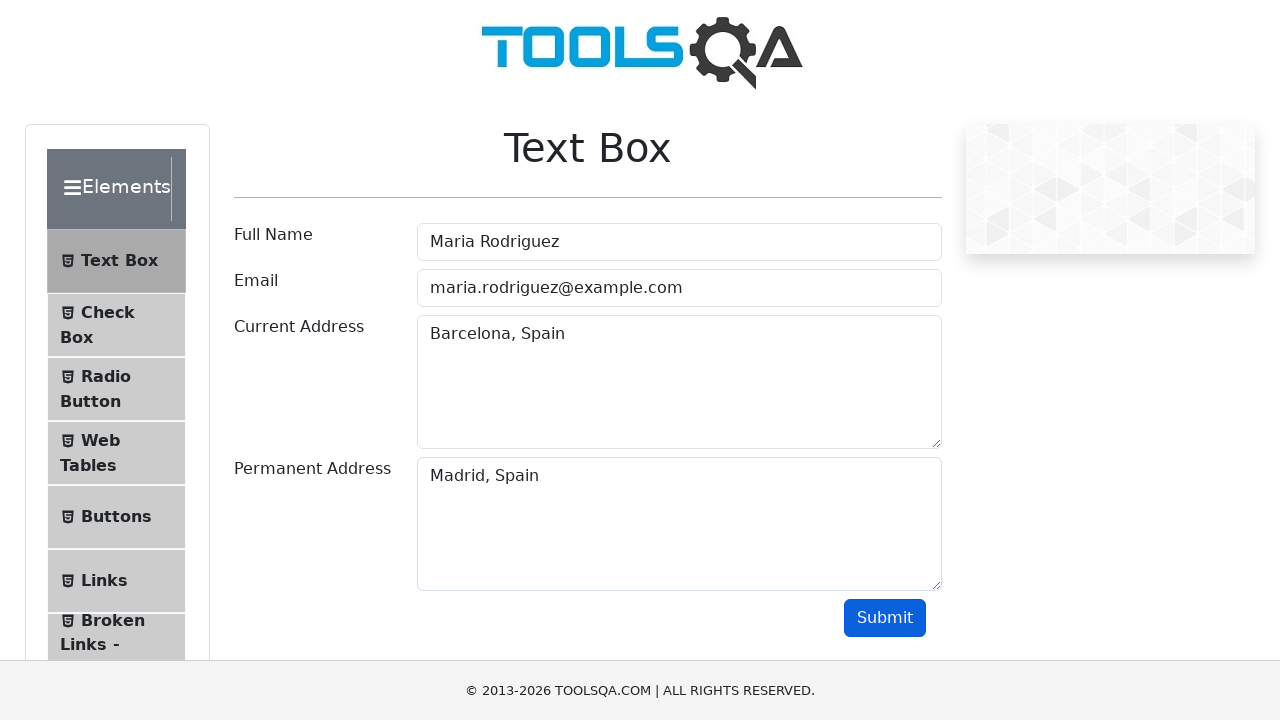

Waited for name result element to appear
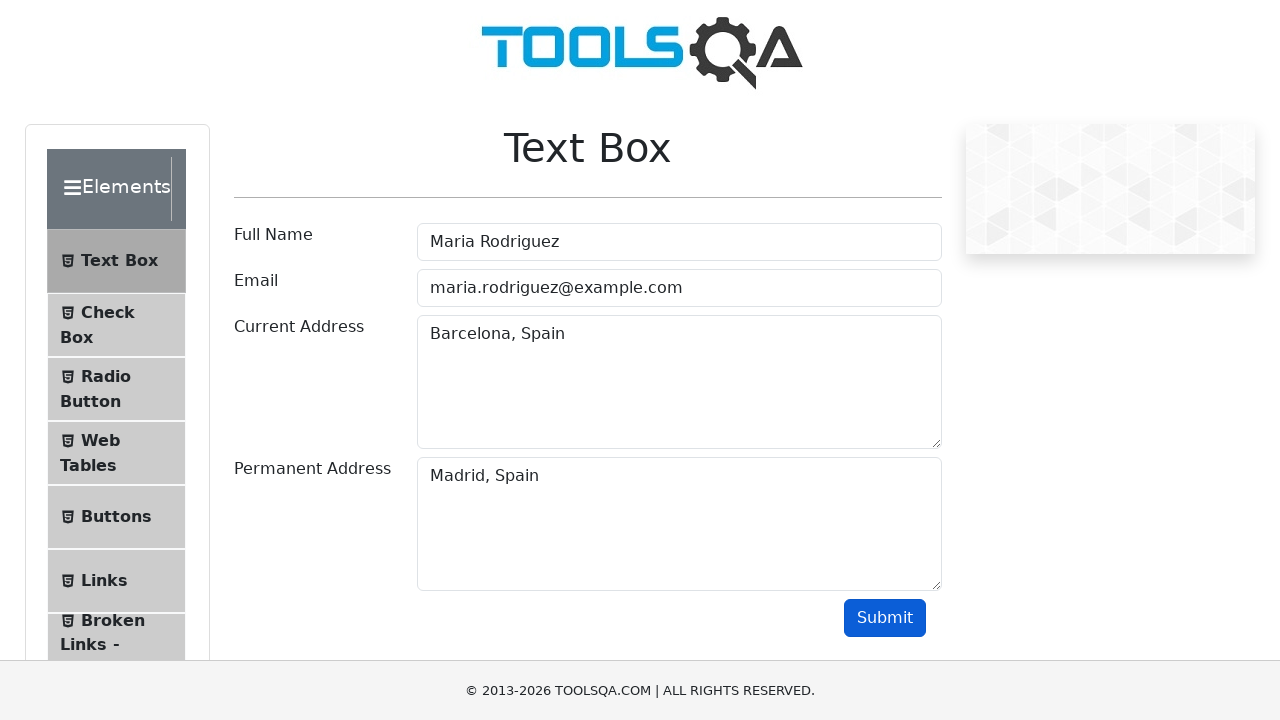

Verified name output contains 'Maria Rodriguez'
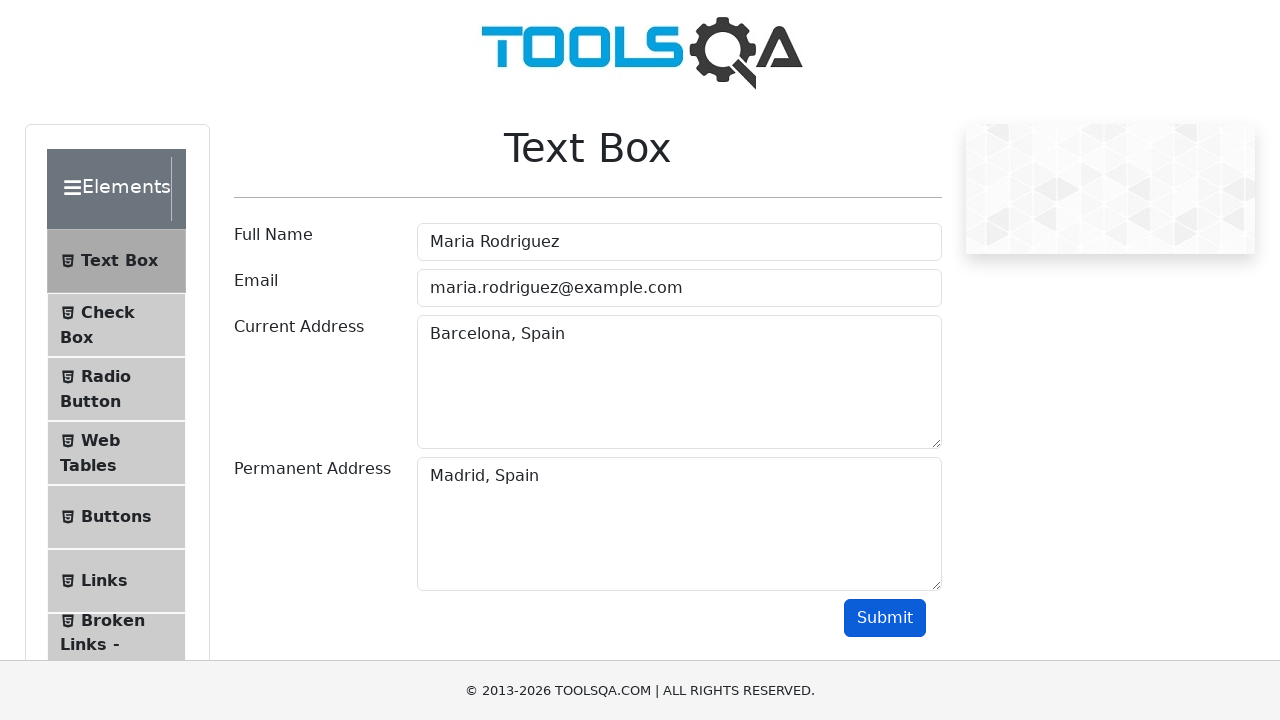

Verified email output contains 'maria.rodriguez@example.com'
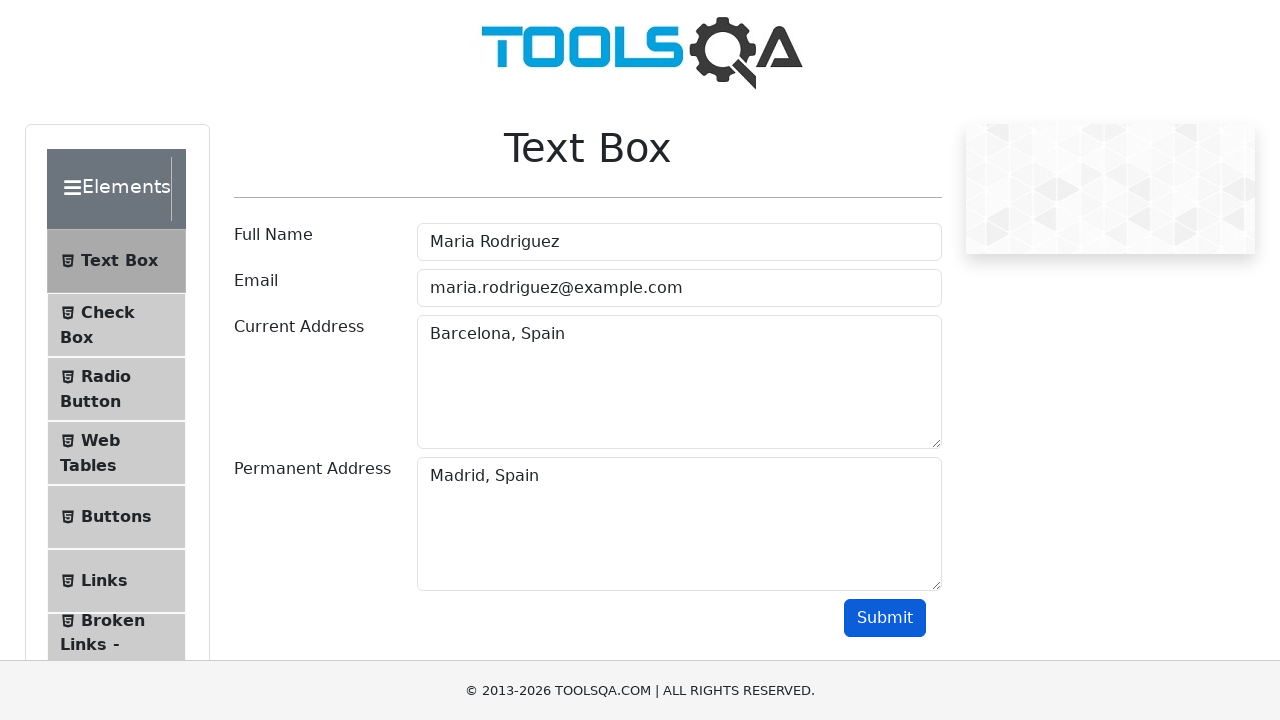

Verified currentAddress output contains 'Barcelona, Spain'
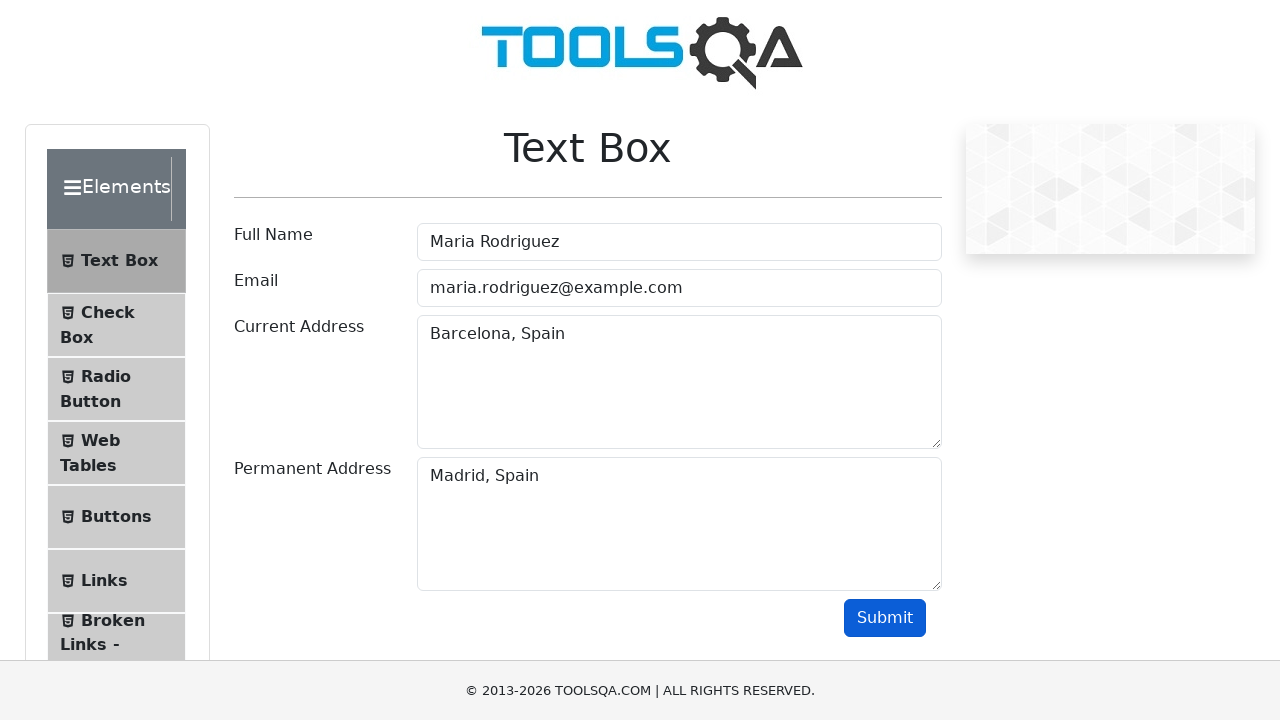

Verified permanentAddress output contains 'Madrid, Spain'
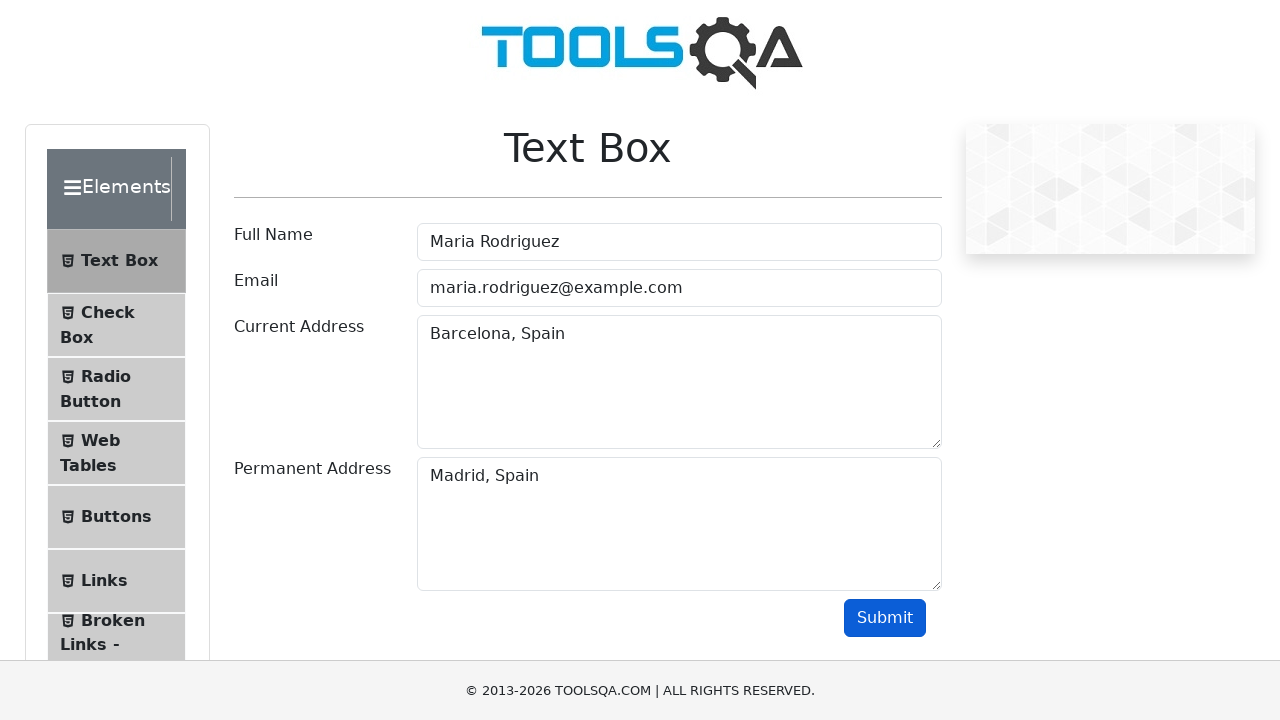

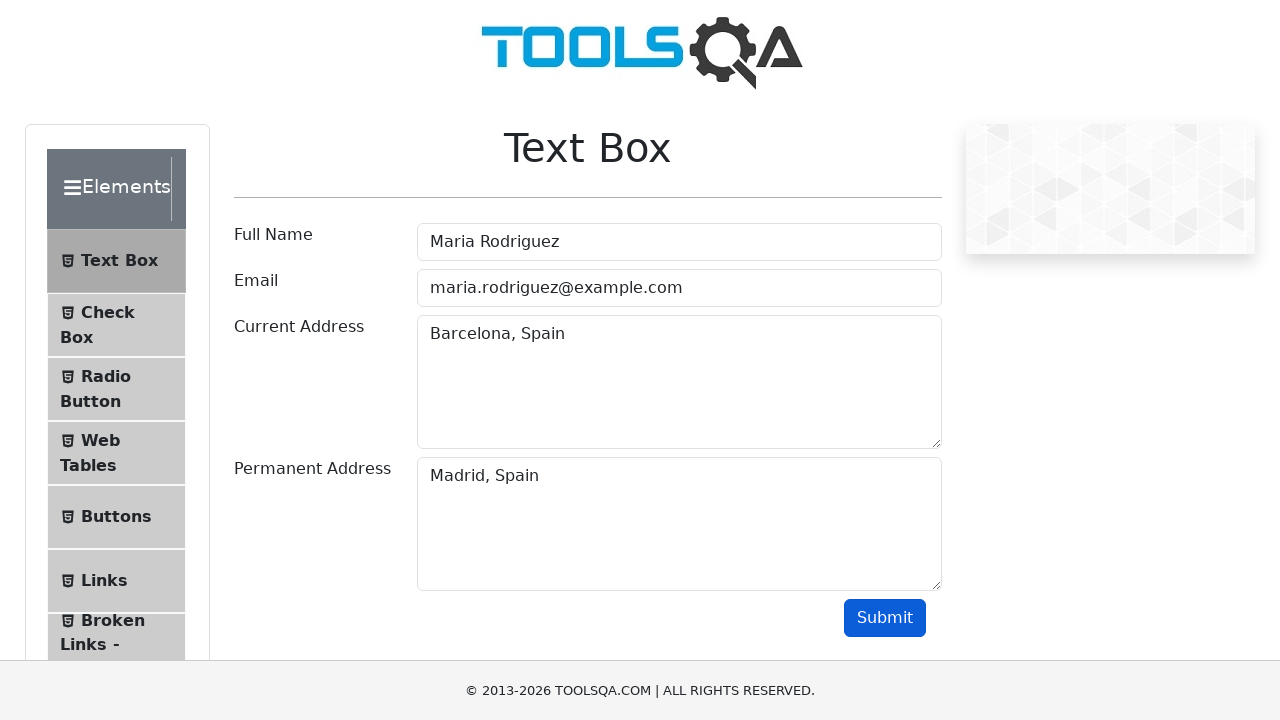